Tests a to-do list application by adding 10 tasks using a loop, entering task names and pressing Enter to submit each one

Starting URL: https://herziopinto.github.io/lista-de-tarefas/

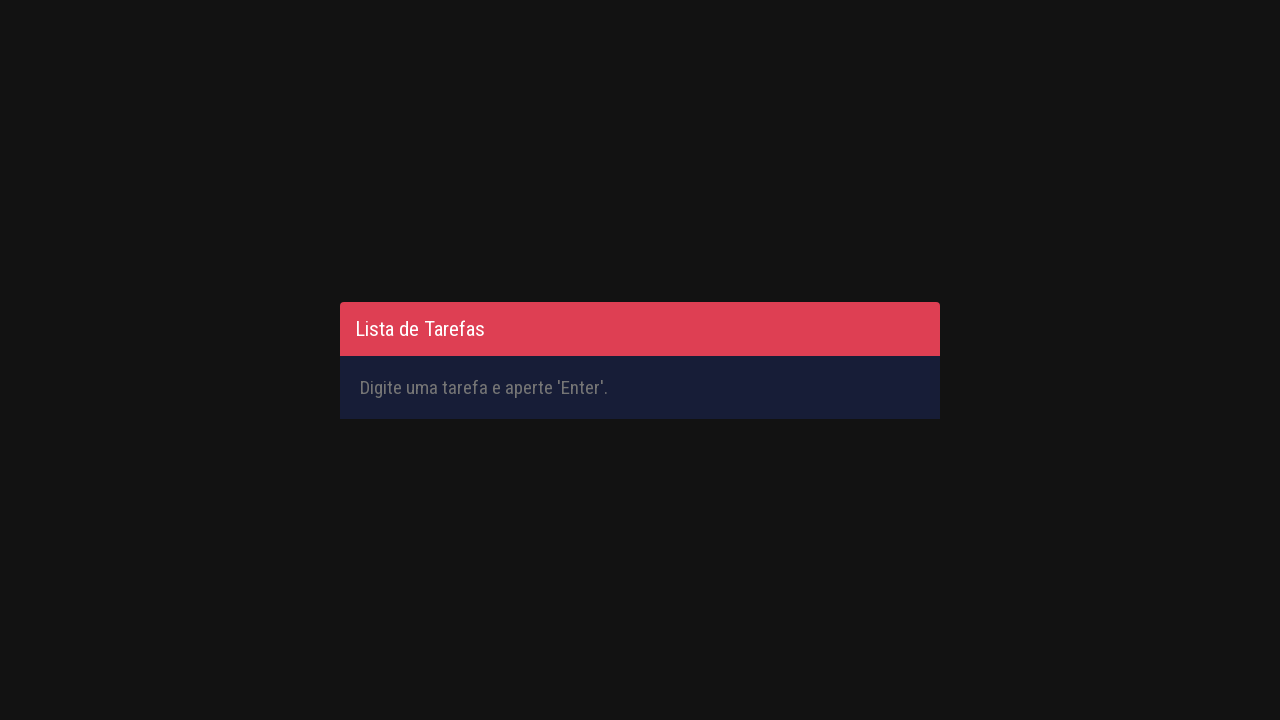

Navigated to to-do list application
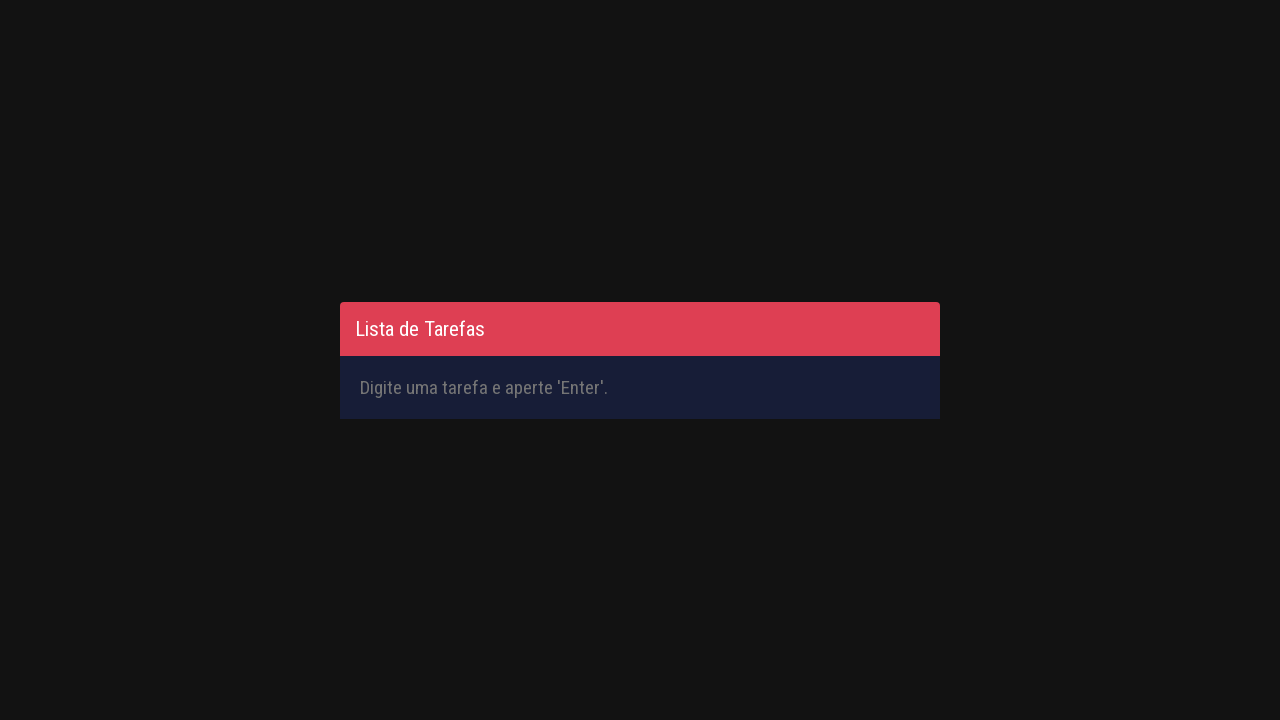

Filled input field with task name 'Aprender Selenium1' on #inputTask
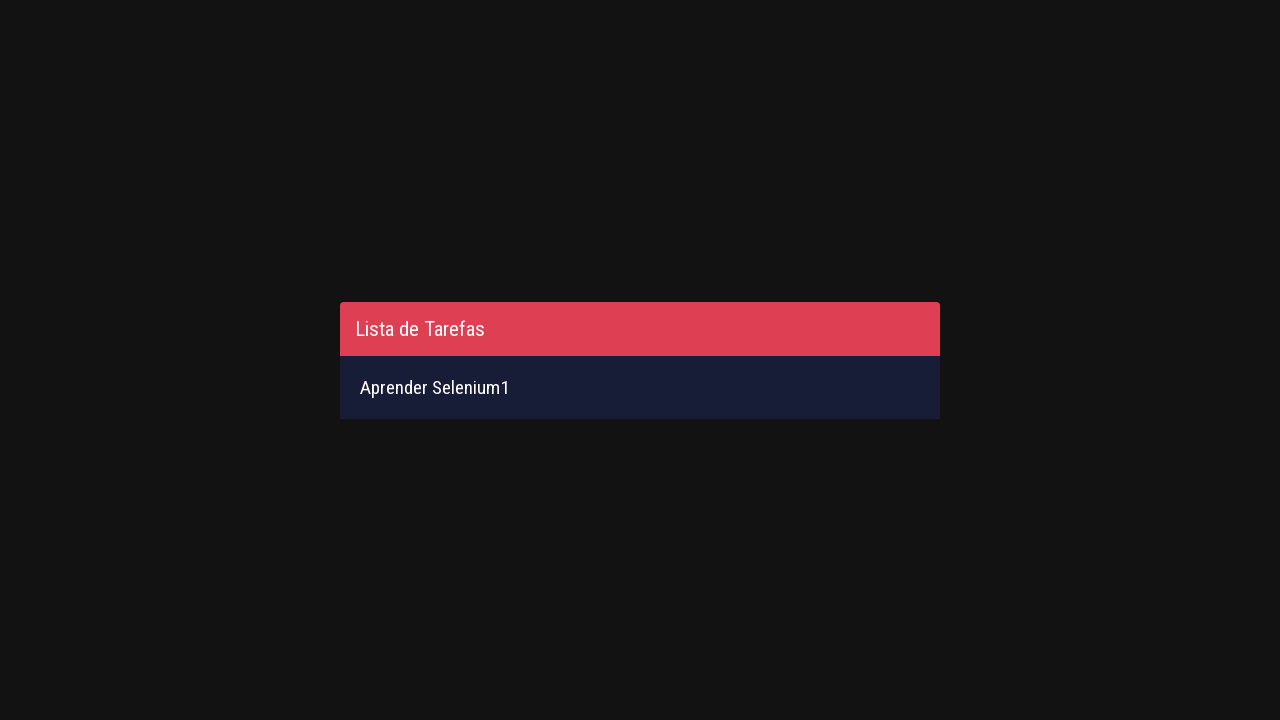

Pressed Enter to submit task 'Aprender Selenium1' on #inputTask
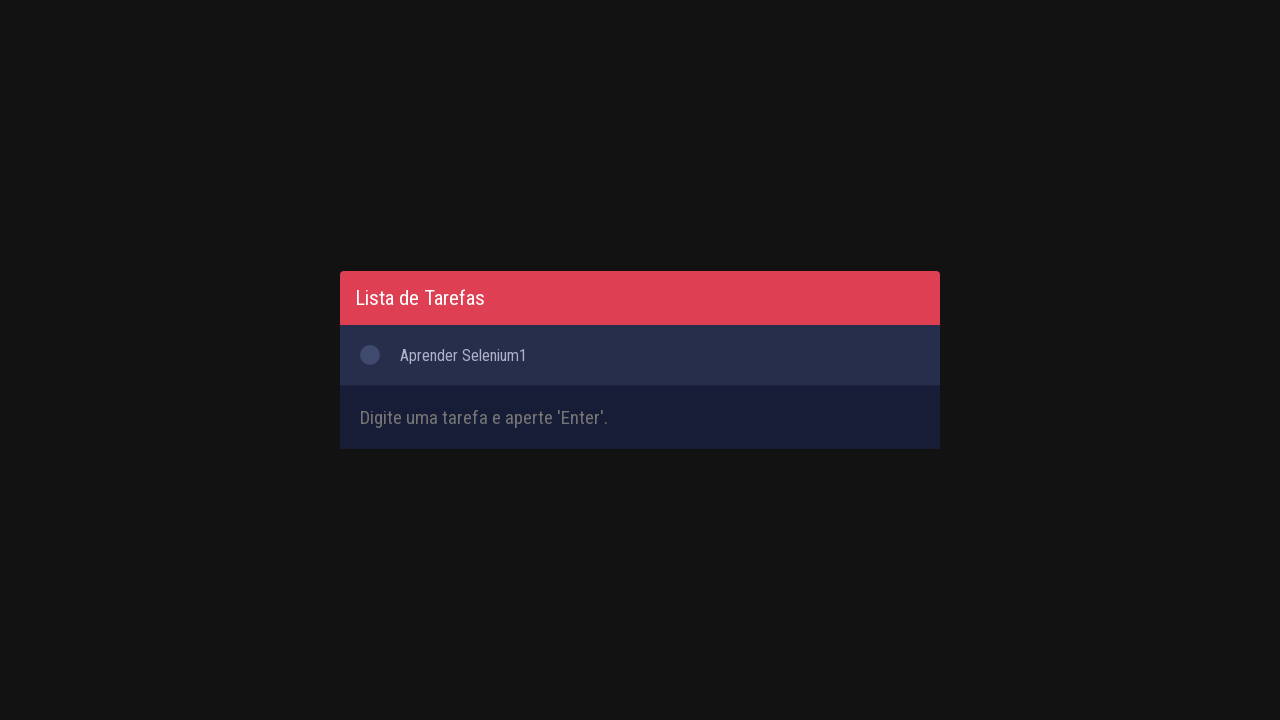

Filled input field with task name 'Aprender Selenium2' on #inputTask
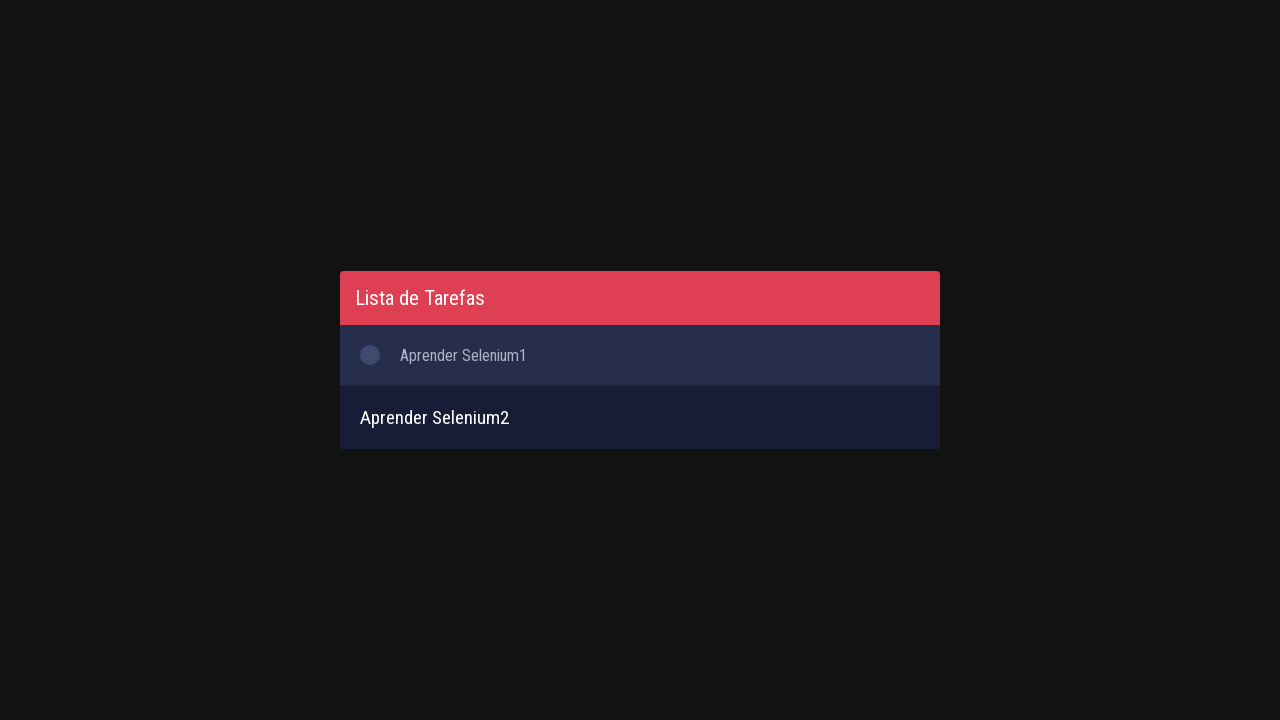

Pressed Enter to submit task 'Aprender Selenium2' on #inputTask
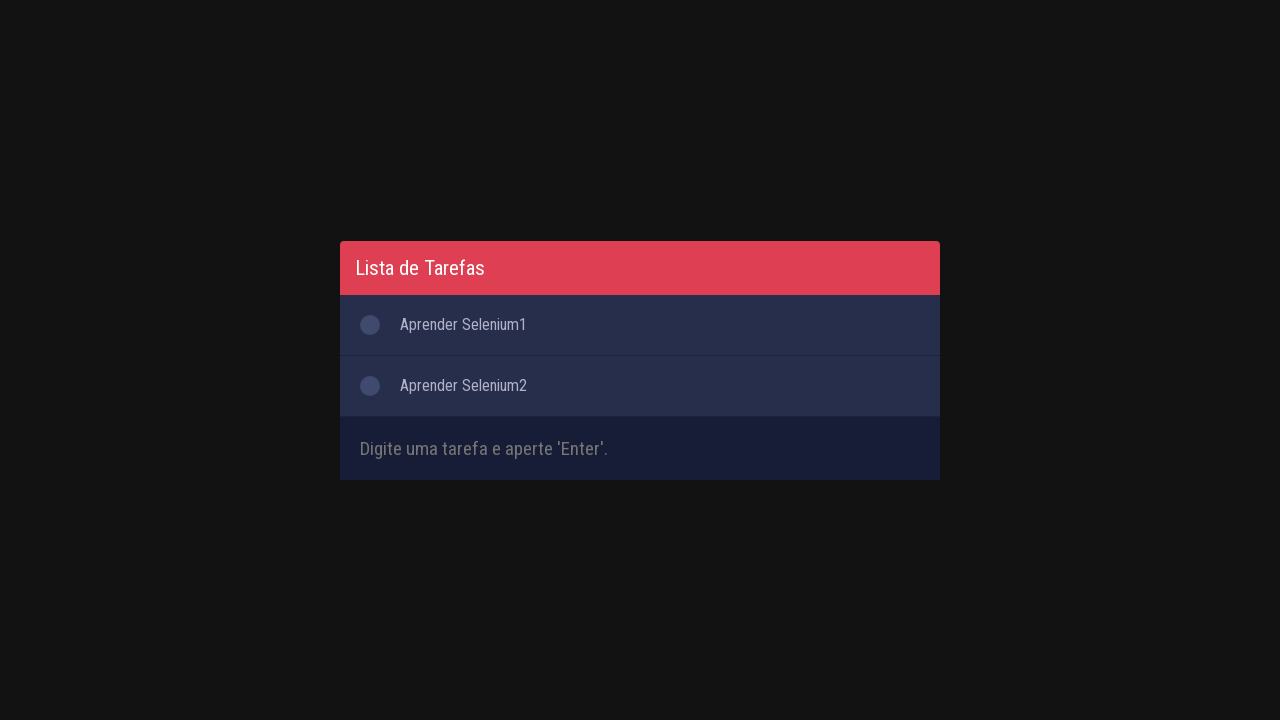

Filled input field with task name 'Aprender Selenium3' on #inputTask
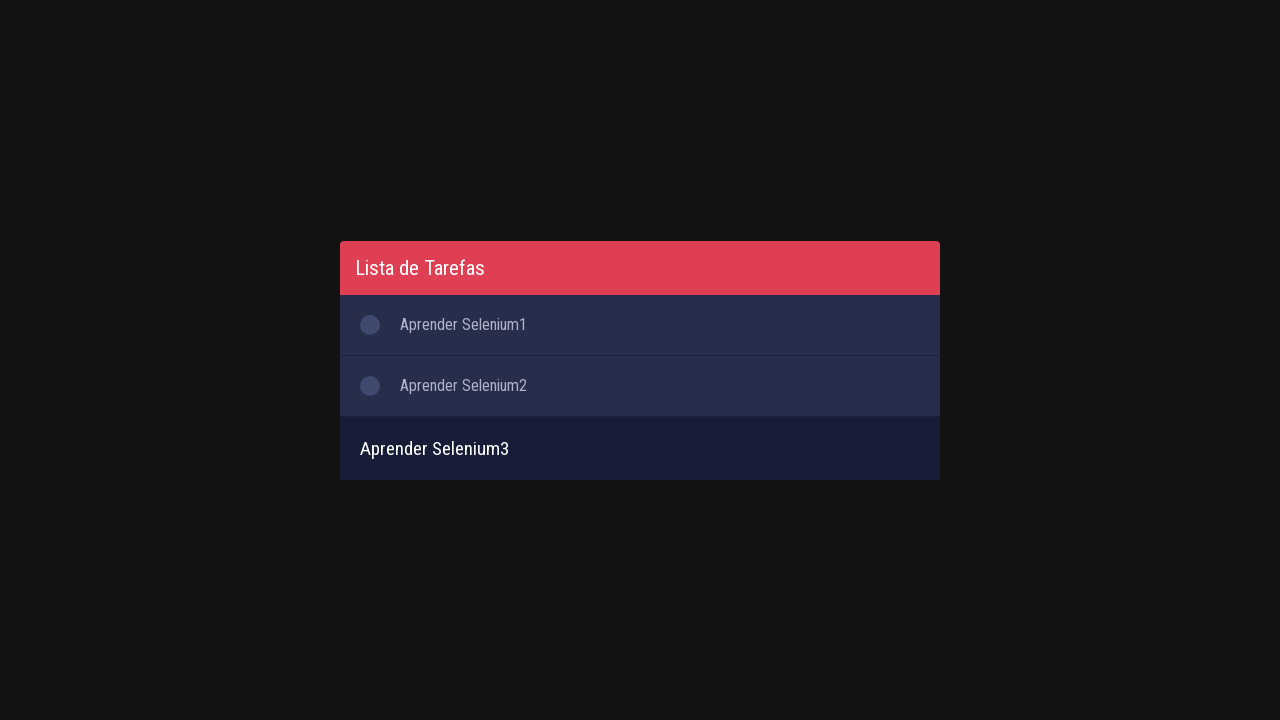

Pressed Enter to submit task 'Aprender Selenium3' on #inputTask
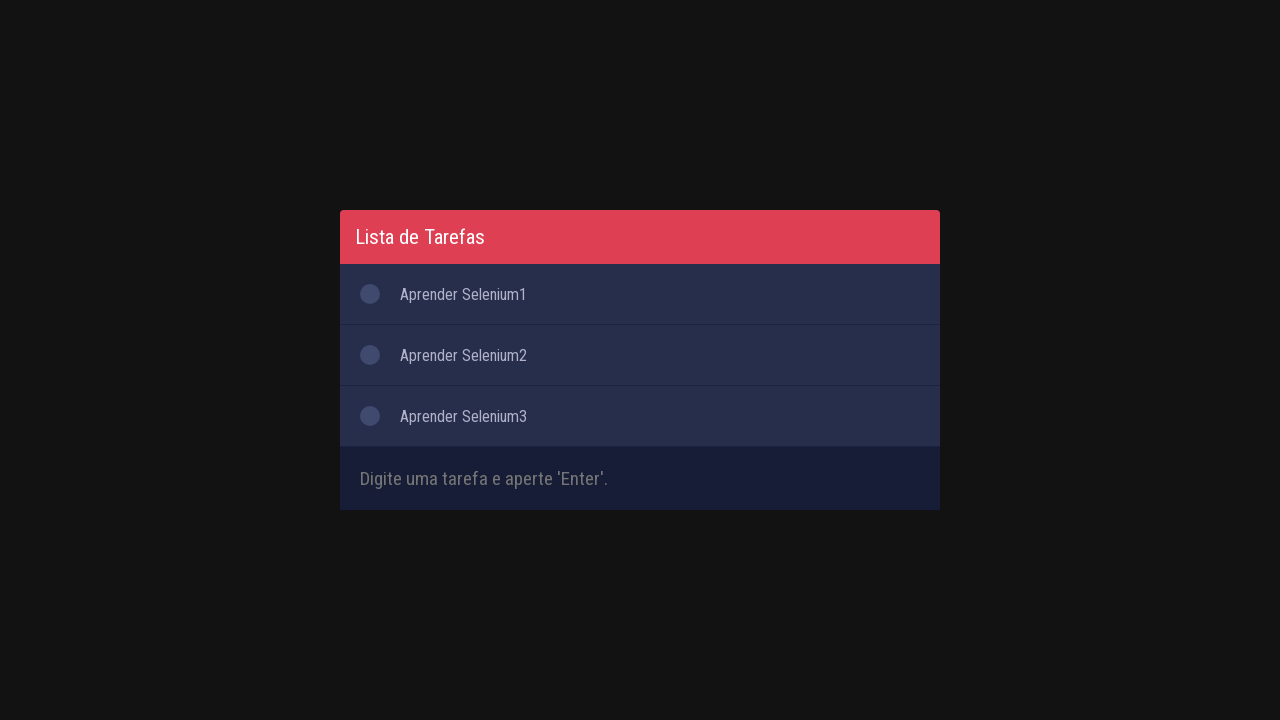

Filled input field with task name 'Aprender Selenium4' on #inputTask
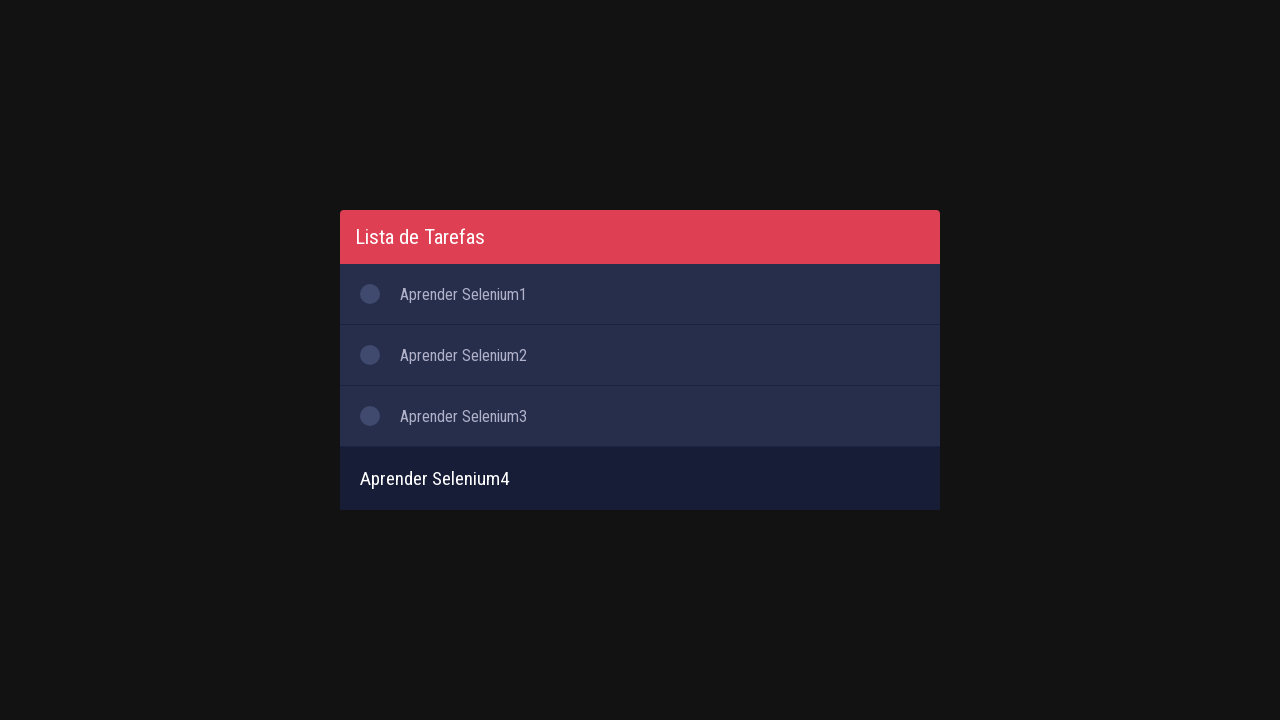

Pressed Enter to submit task 'Aprender Selenium4' on #inputTask
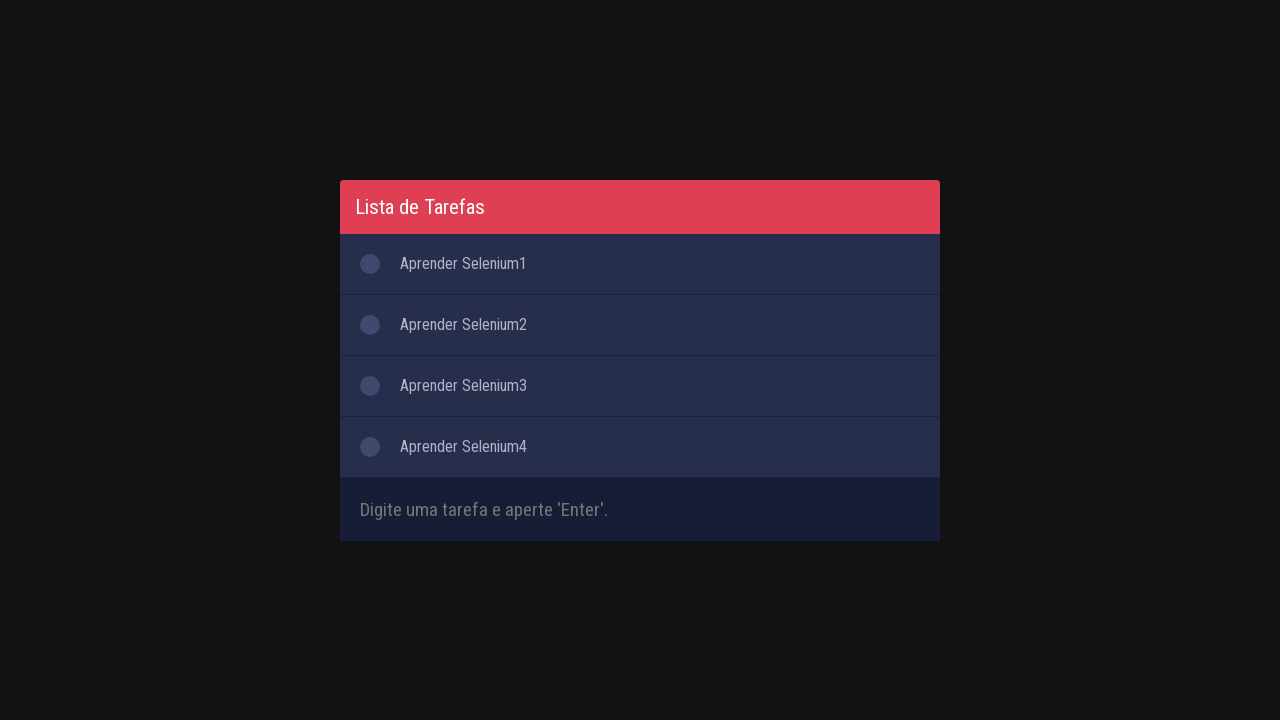

Filled input field with task name 'Aprender Selenium5' on #inputTask
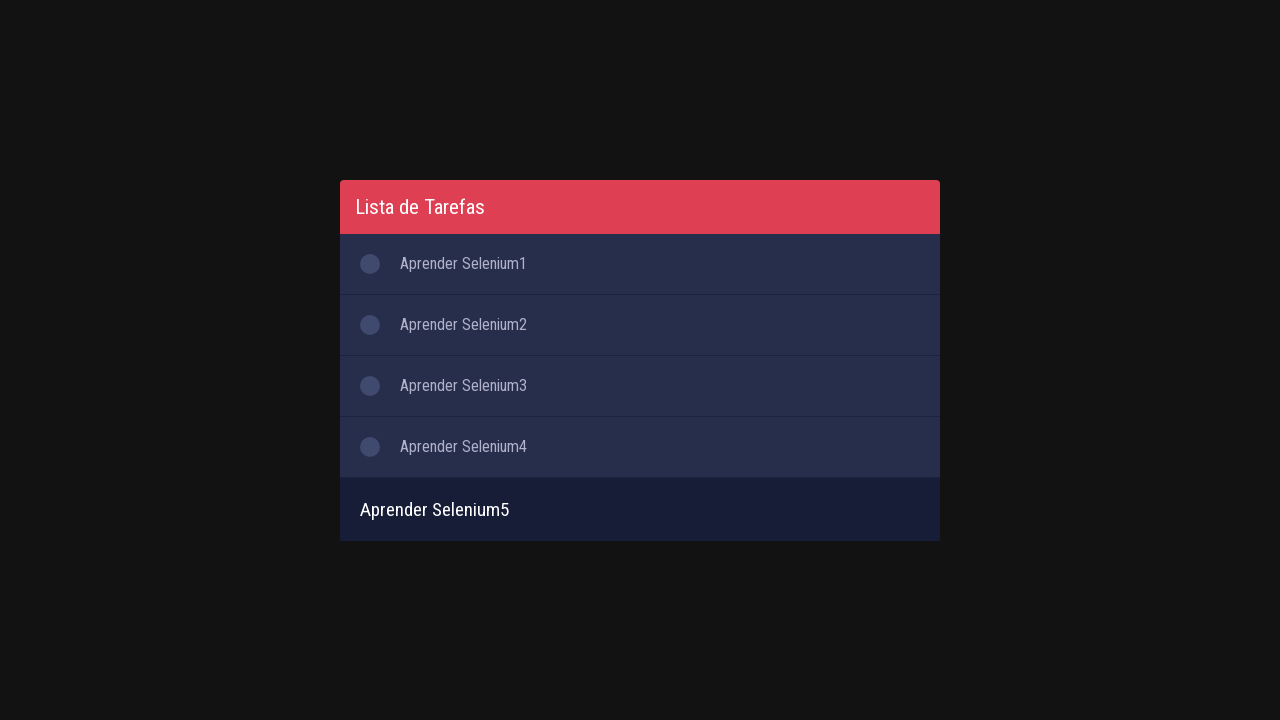

Pressed Enter to submit task 'Aprender Selenium5' on #inputTask
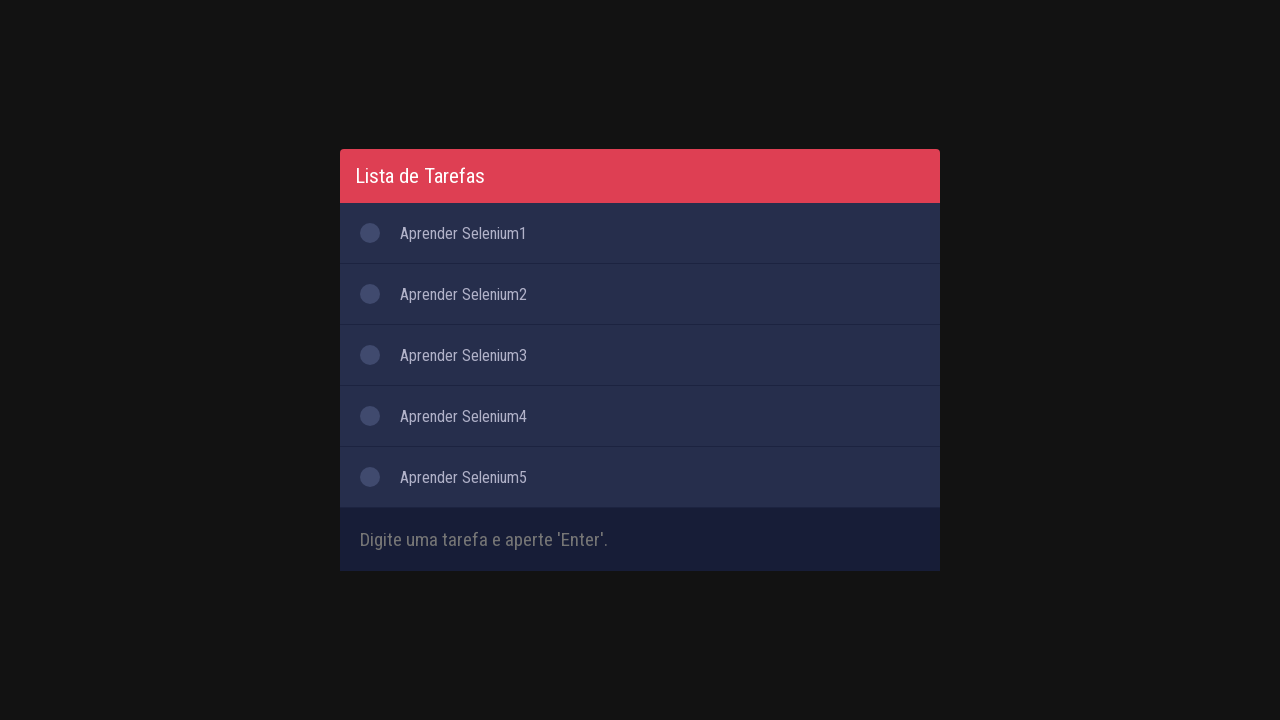

Filled input field with task name 'Aprender Selenium6' on #inputTask
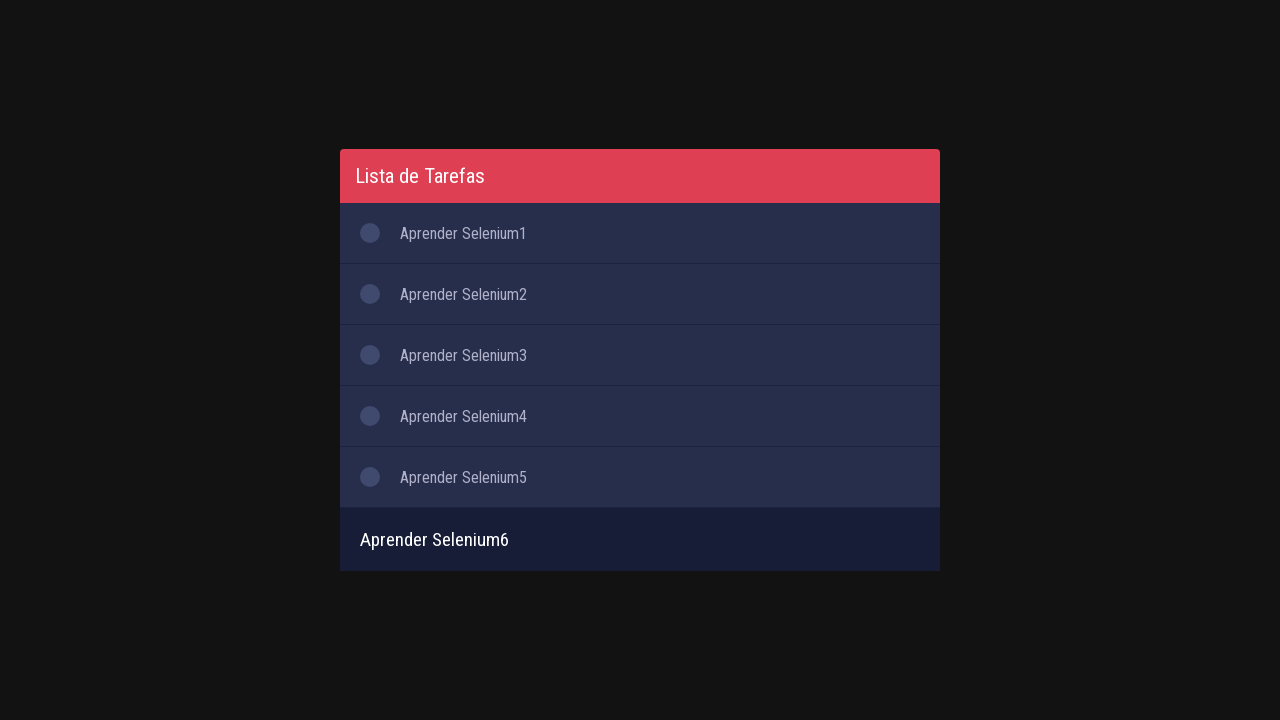

Pressed Enter to submit task 'Aprender Selenium6' on #inputTask
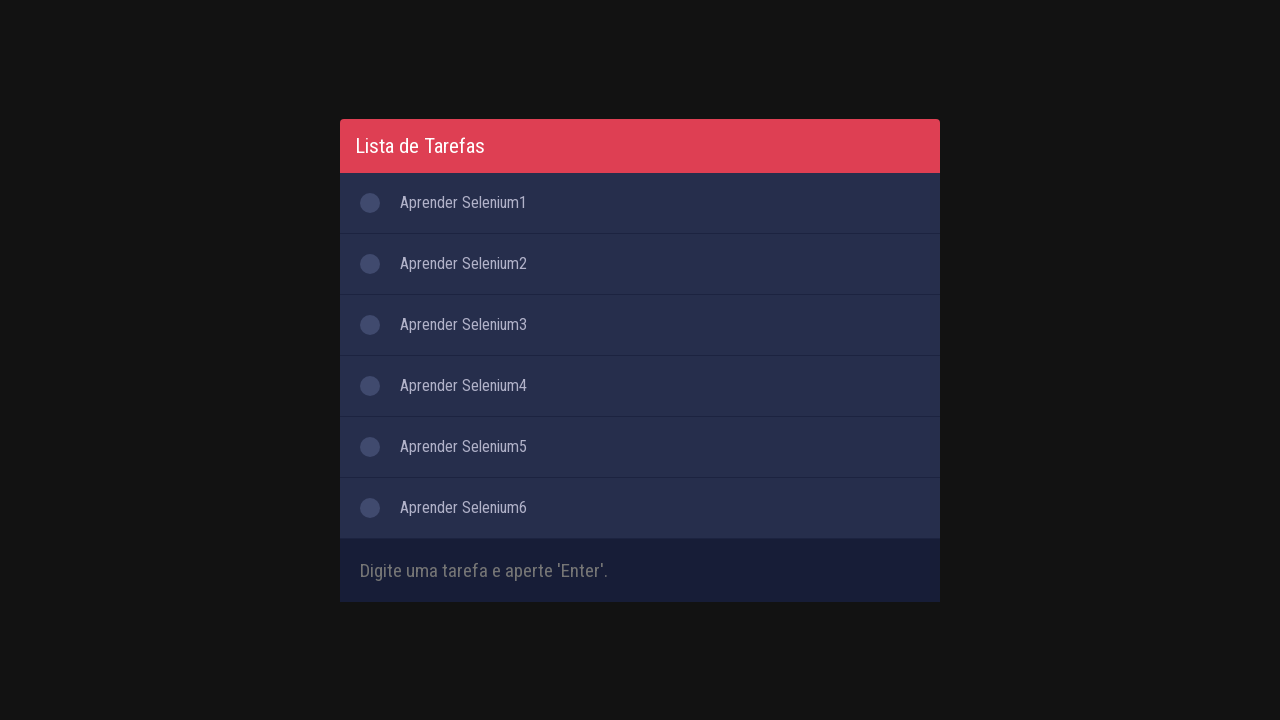

Filled input field with task name 'Aprender Selenium7' on #inputTask
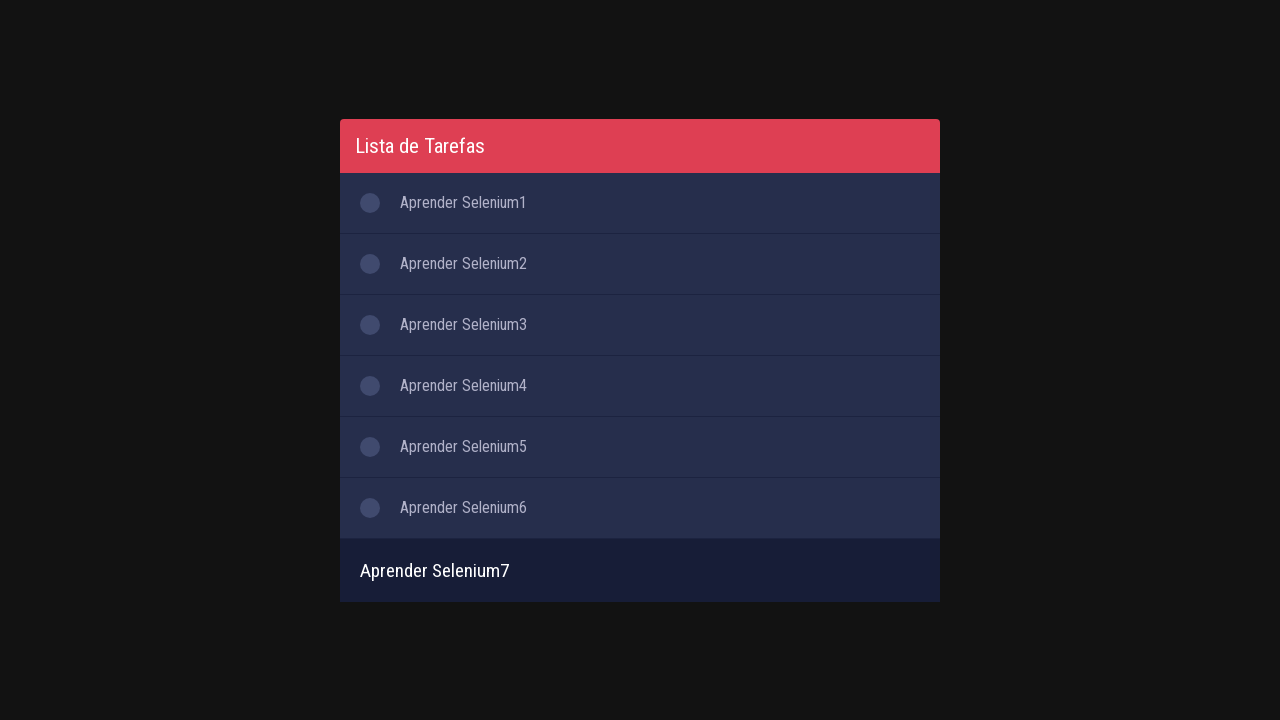

Pressed Enter to submit task 'Aprender Selenium7' on #inputTask
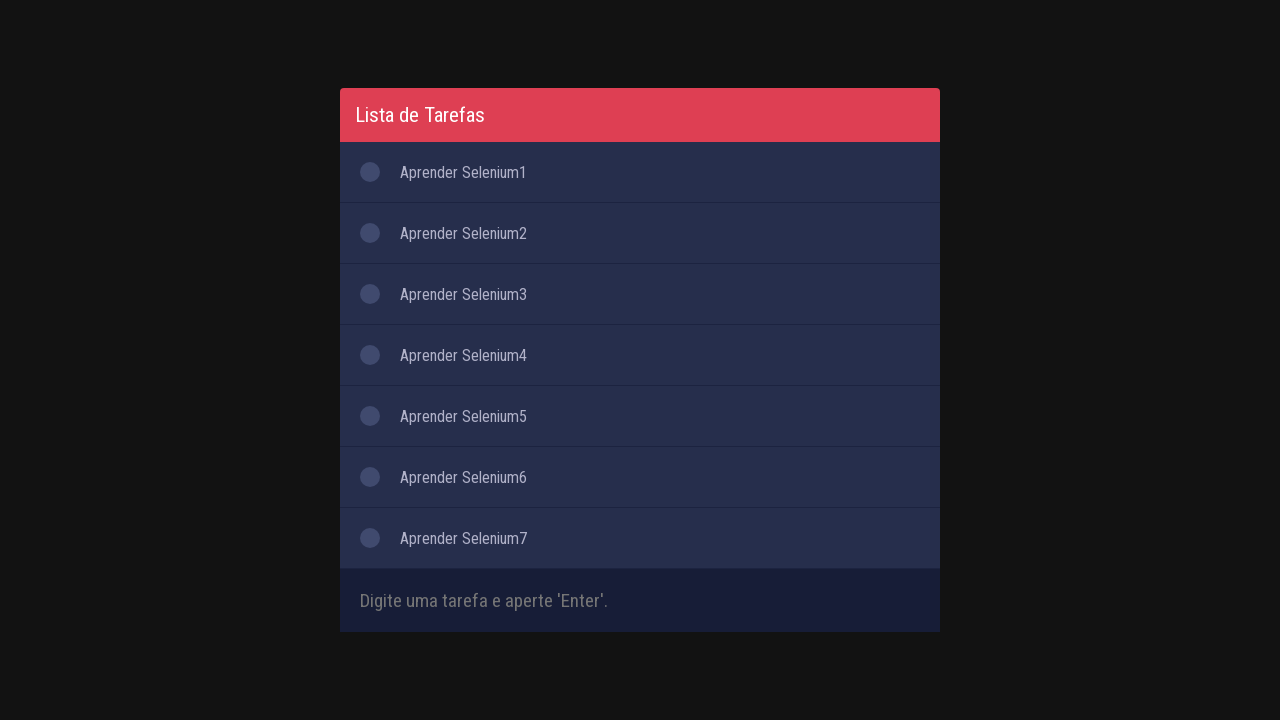

Filled input field with task name 'Aprender Selenium8' on #inputTask
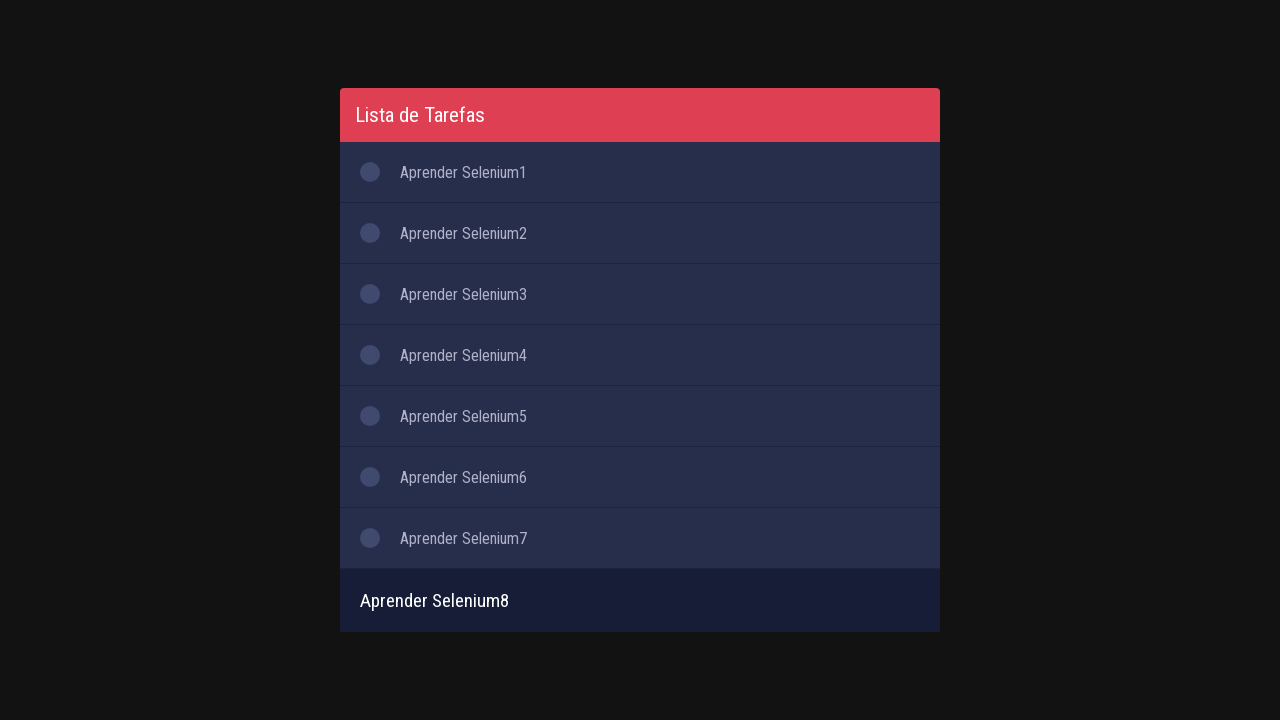

Pressed Enter to submit task 'Aprender Selenium8' on #inputTask
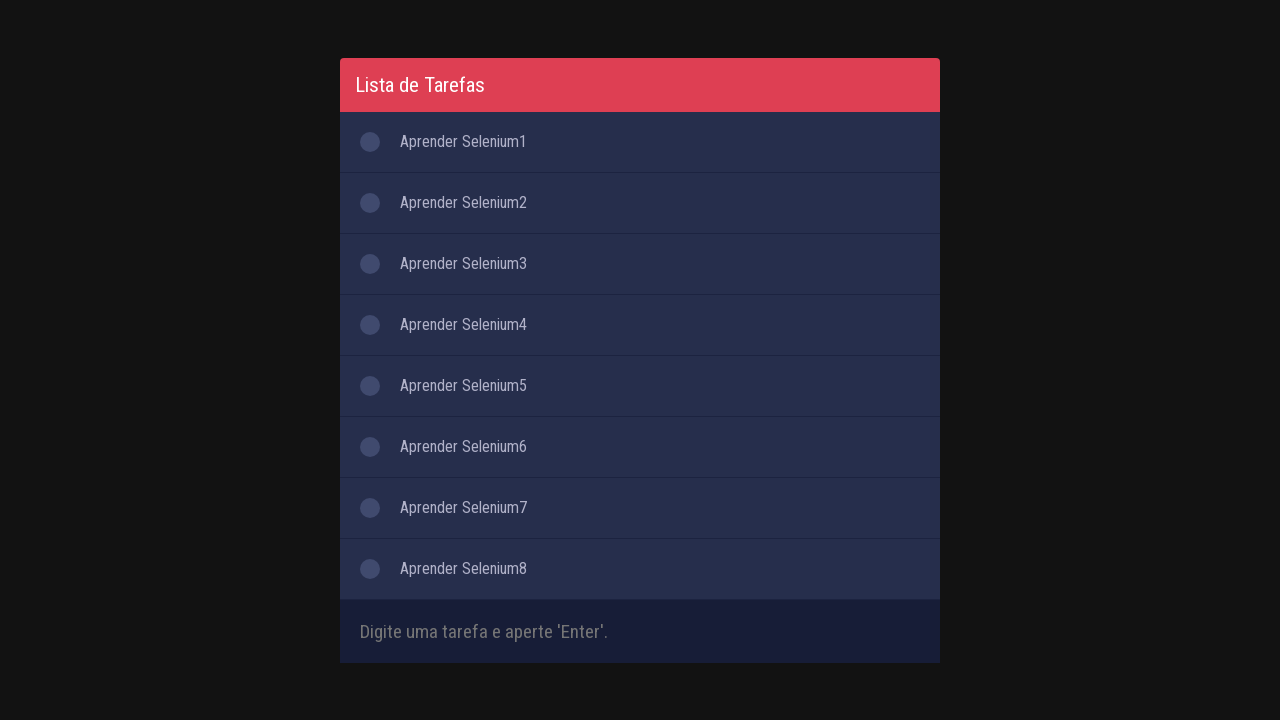

Filled input field with task name 'Aprender Selenium9' on #inputTask
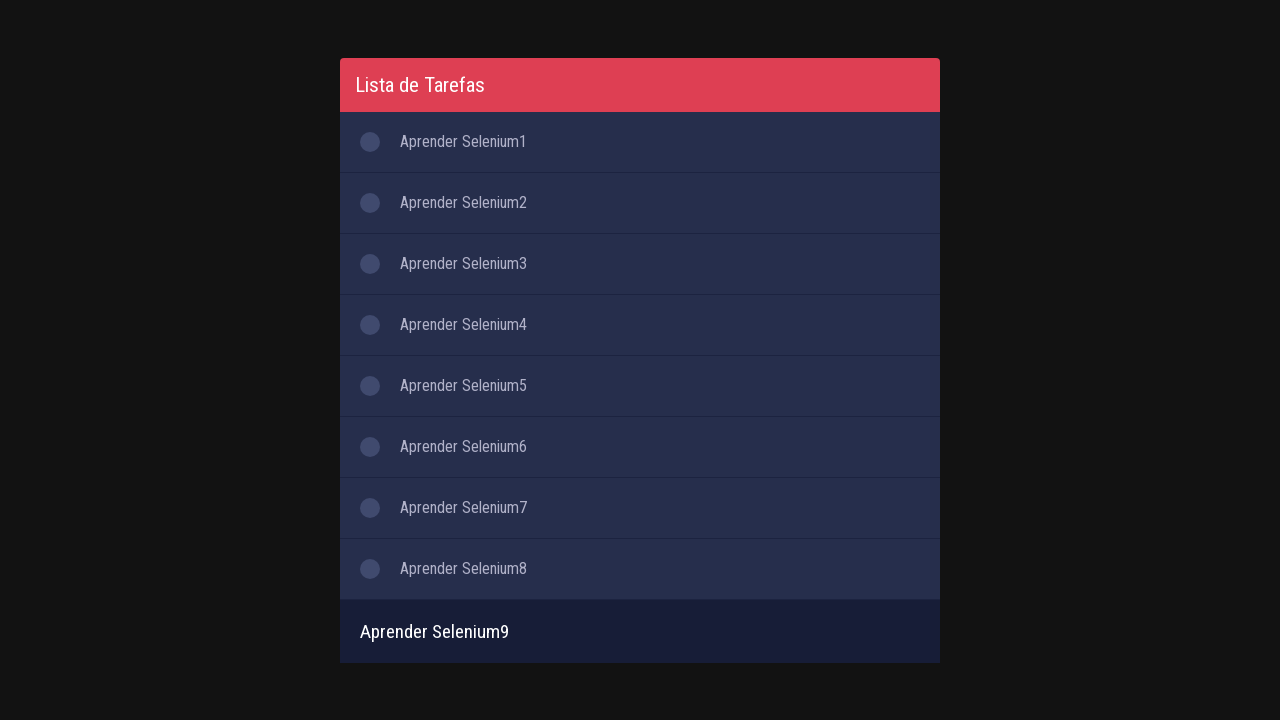

Pressed Enter to submit task 'Aprender Selenium9' on #inputTask
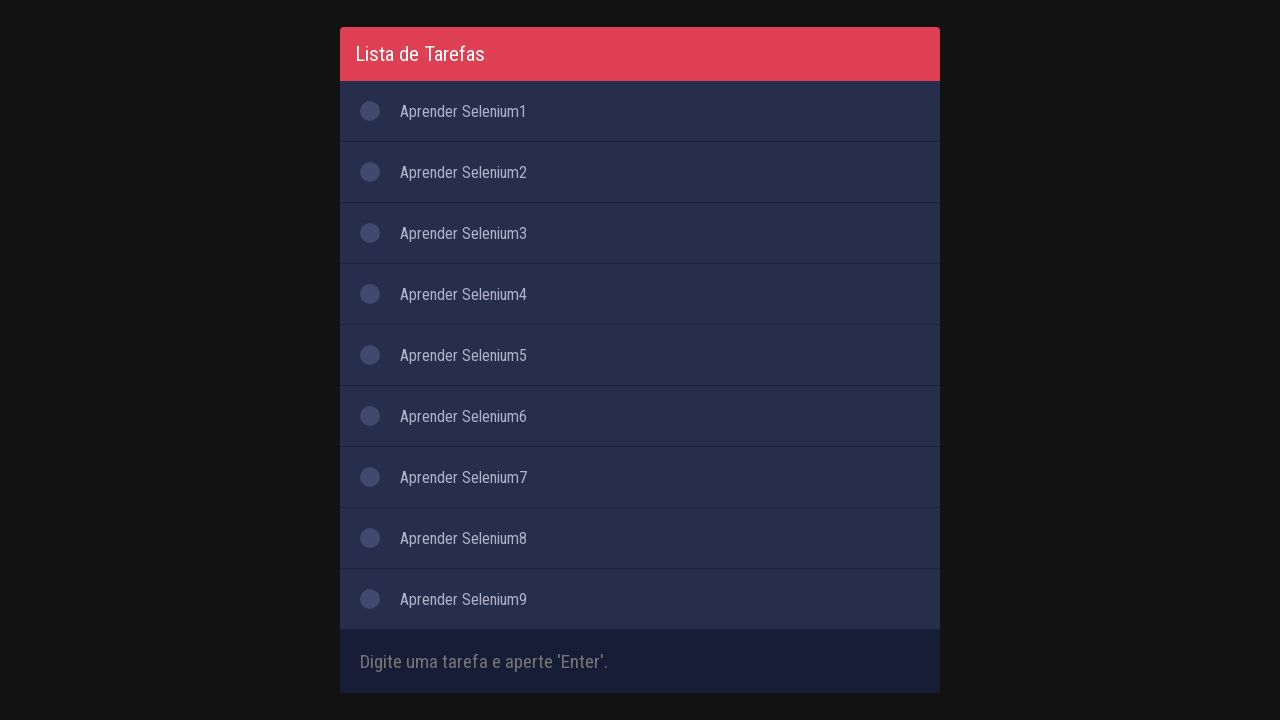

Filled input field with task name 'Aprender Selenium10' on #inputTask
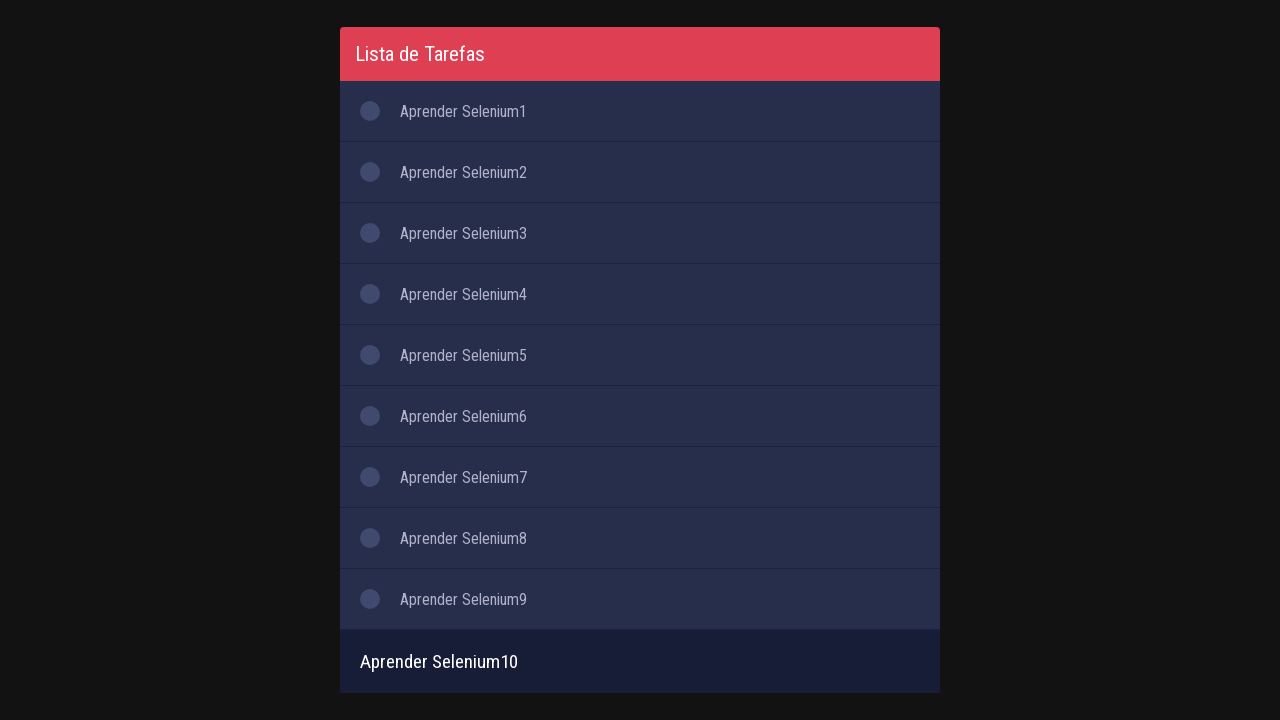

Pressed Enter to submit task 'Aprender Selenium10' on #inputTask
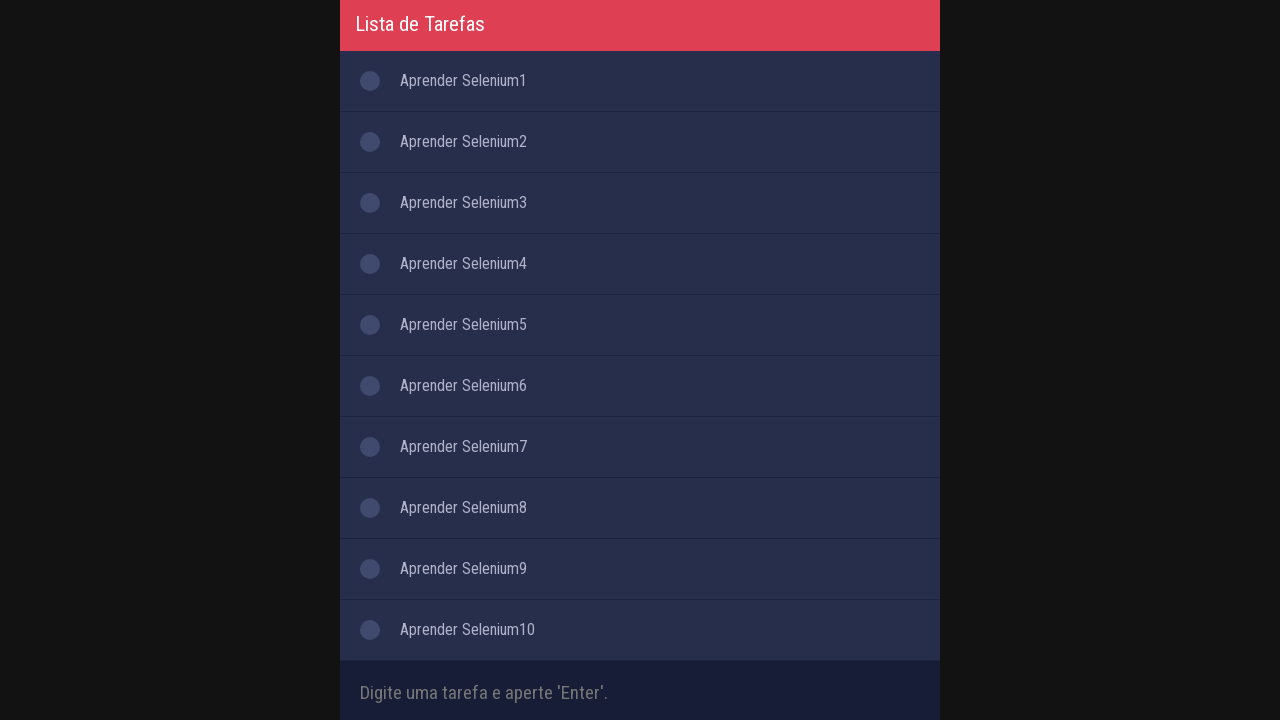

Verified all 10 tasks are visible in the to-do list
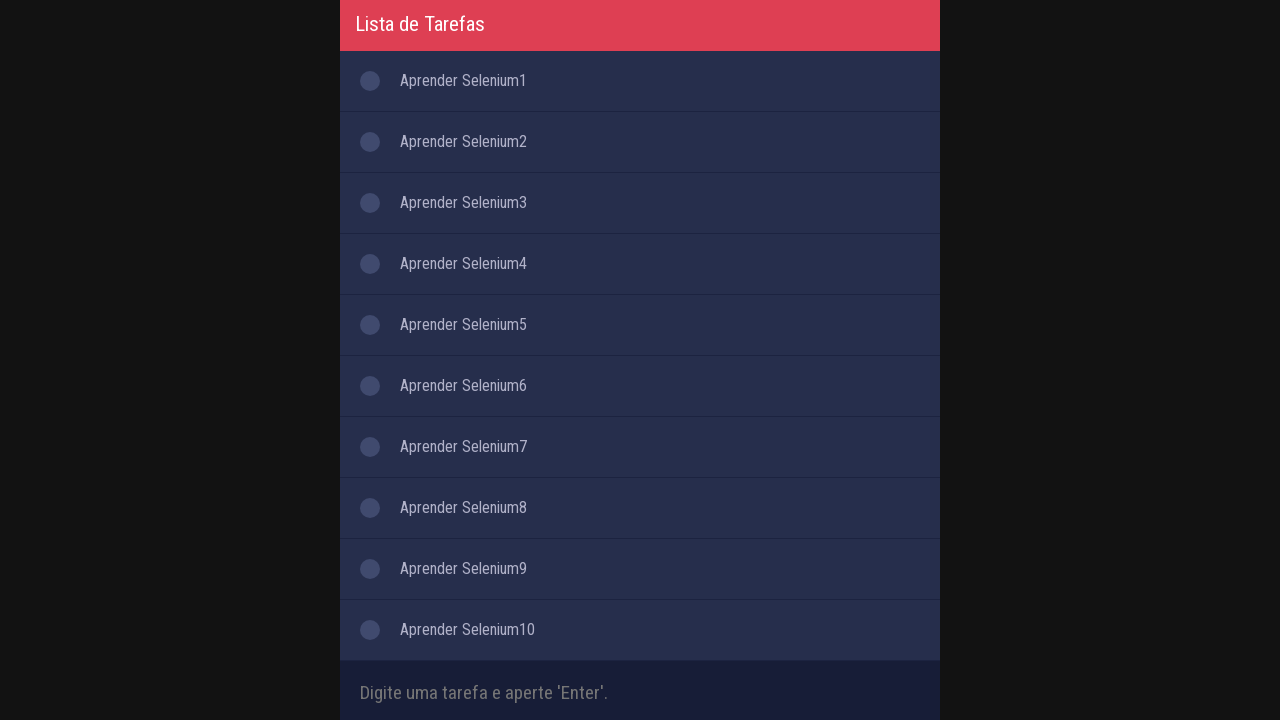

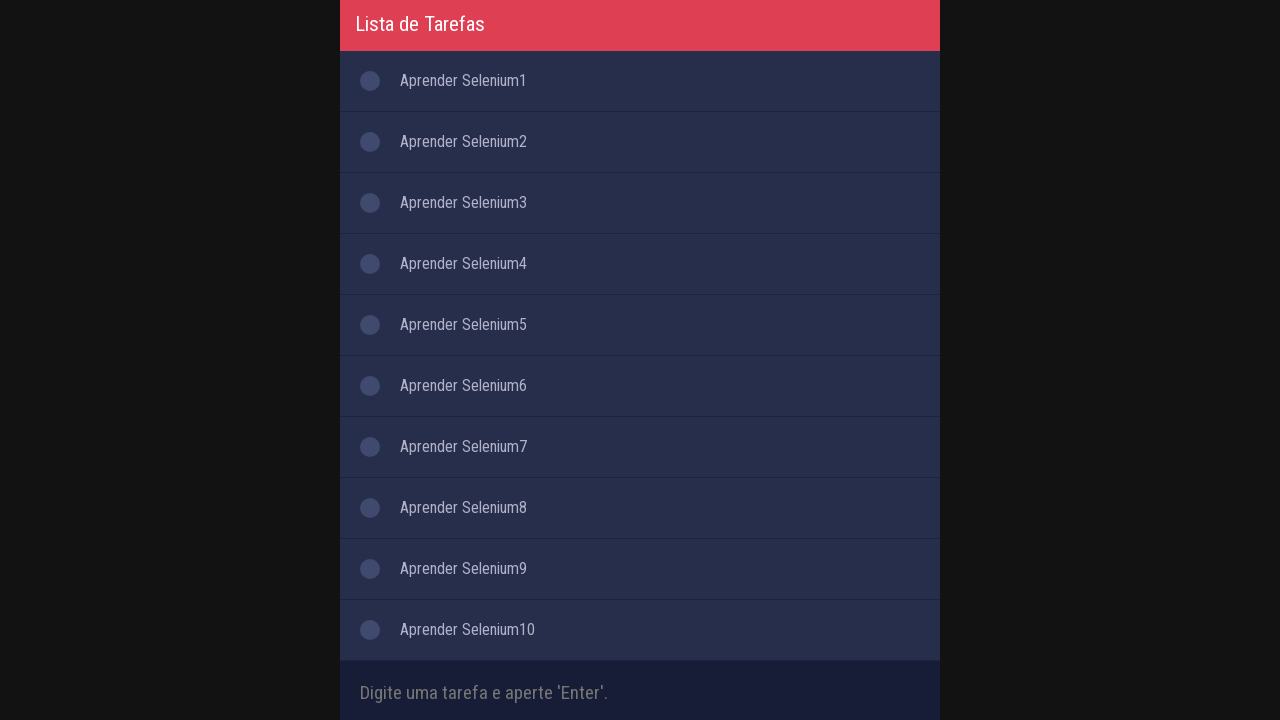